Tests file download functionality by clicking a download link and verifying the download completes

Starting URL: http://the-internet.herokuapp.com/download

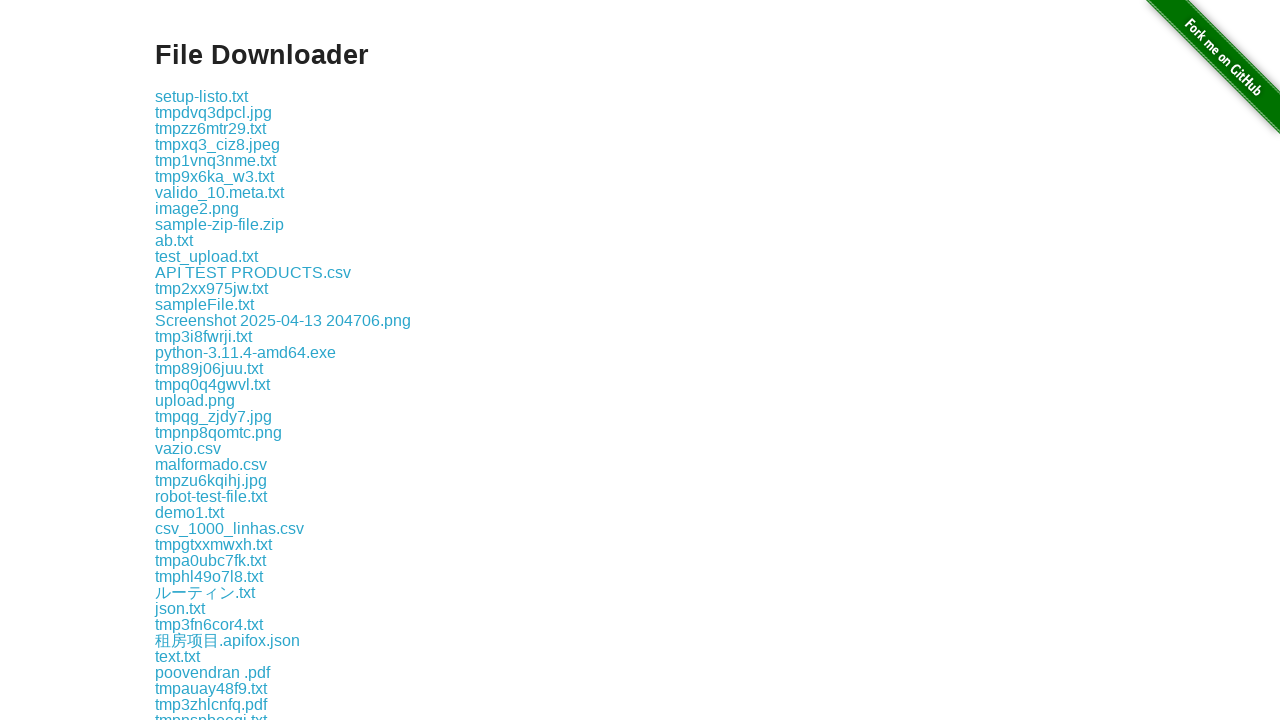

Clicked the first download link at (202, 96) on .example a >> nth=0
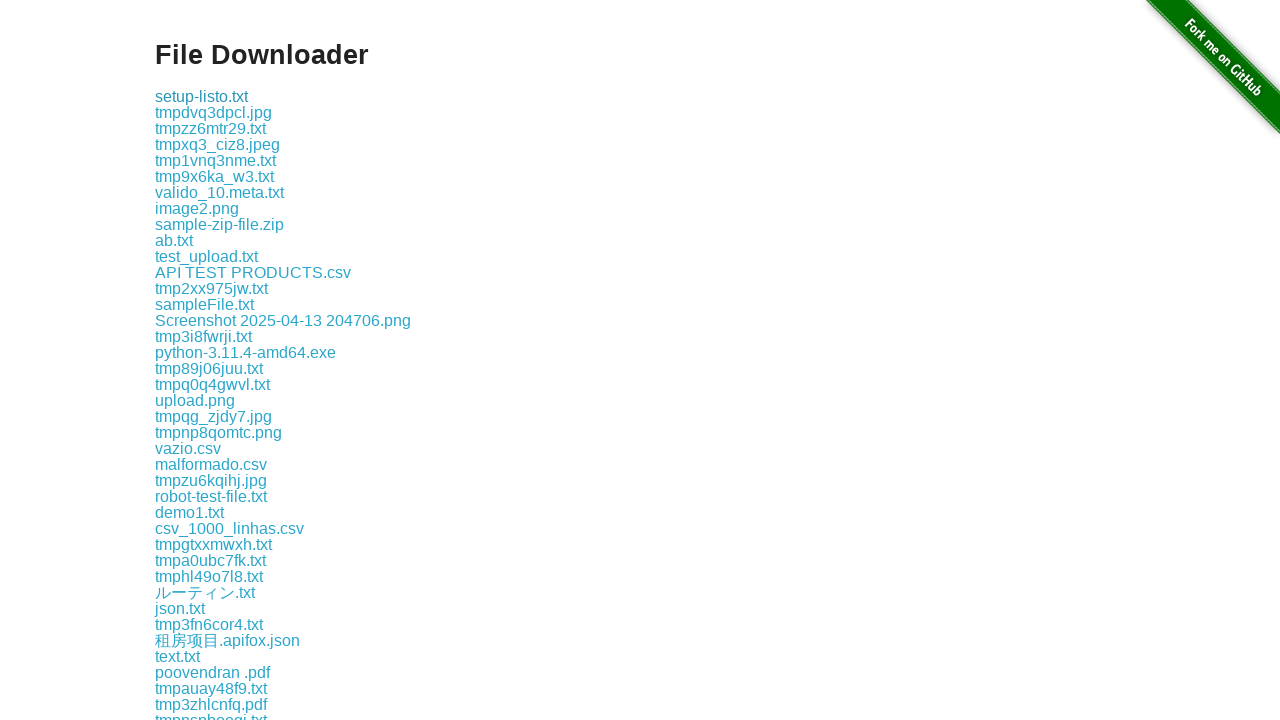

Waited 2 seconds for download to complete
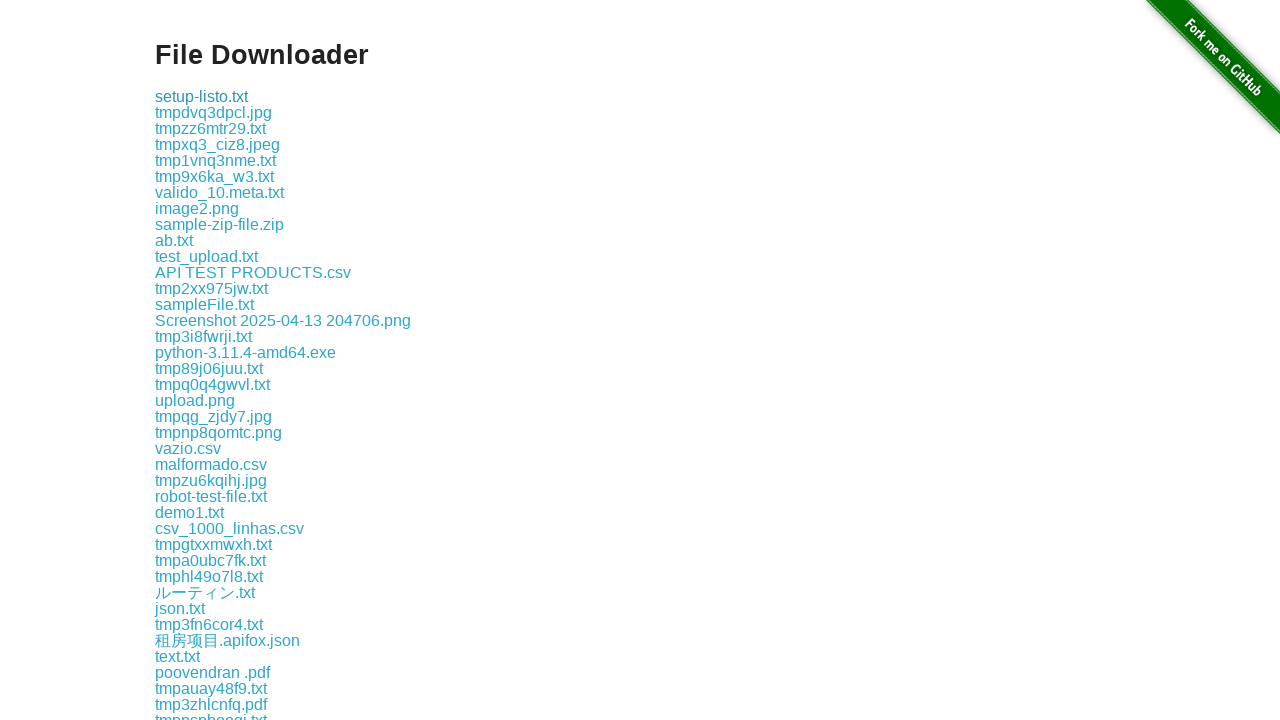

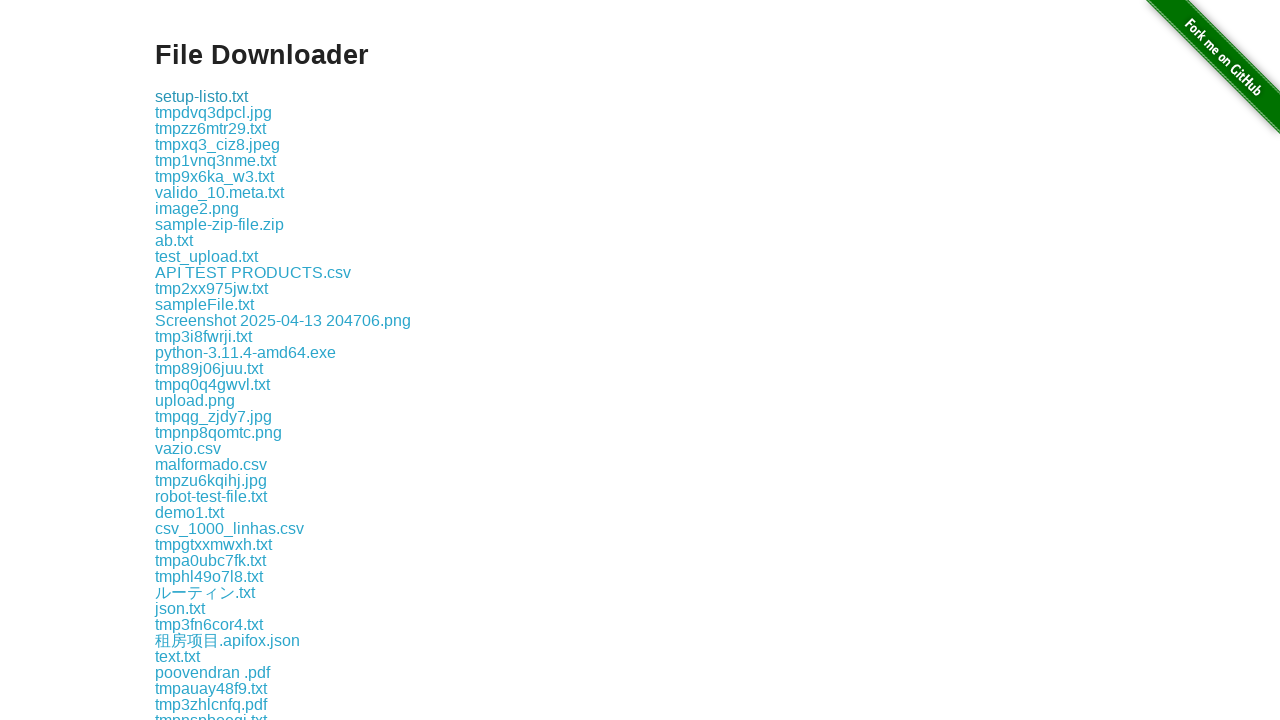